Tests table sorting functionality by clicking on Last Name and First Name column headers, then verifies that a specific email exists in the table data

Starting URL: https://the-internet.herokuapp.com/tables

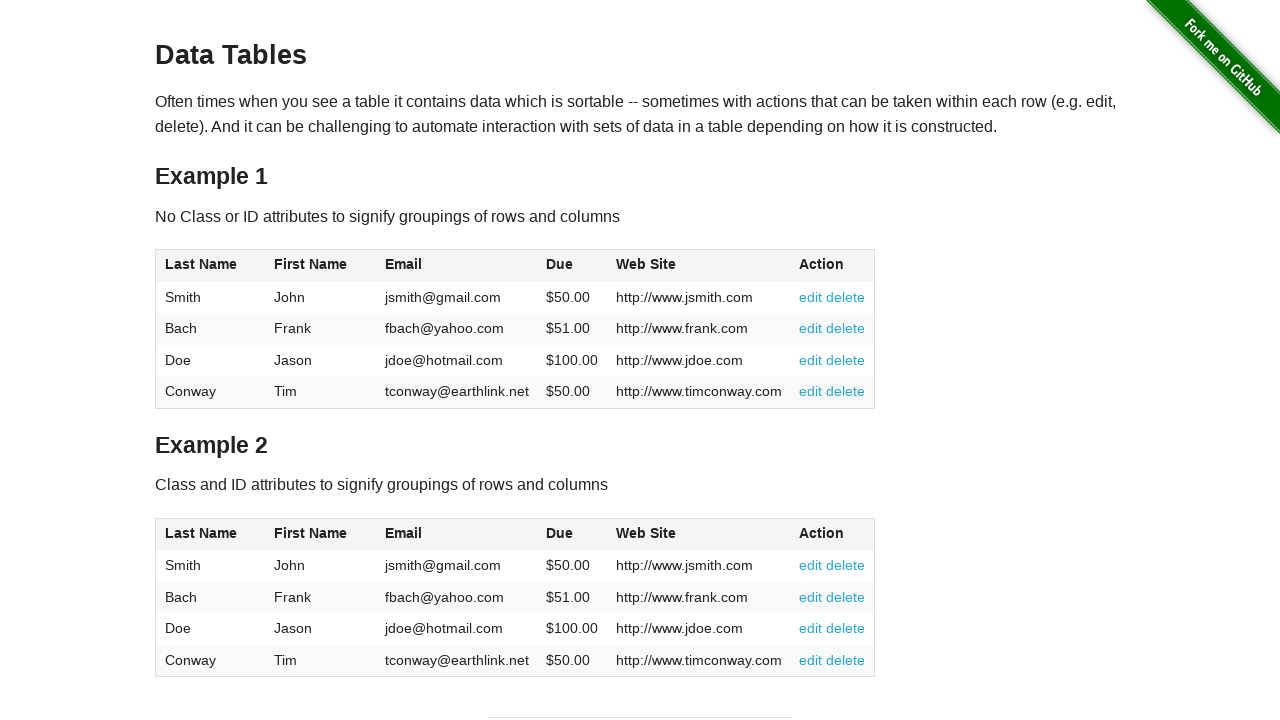

Clicked Last Name column header to sort table at (201, 264) on xpath=//span[text()='Last Name']
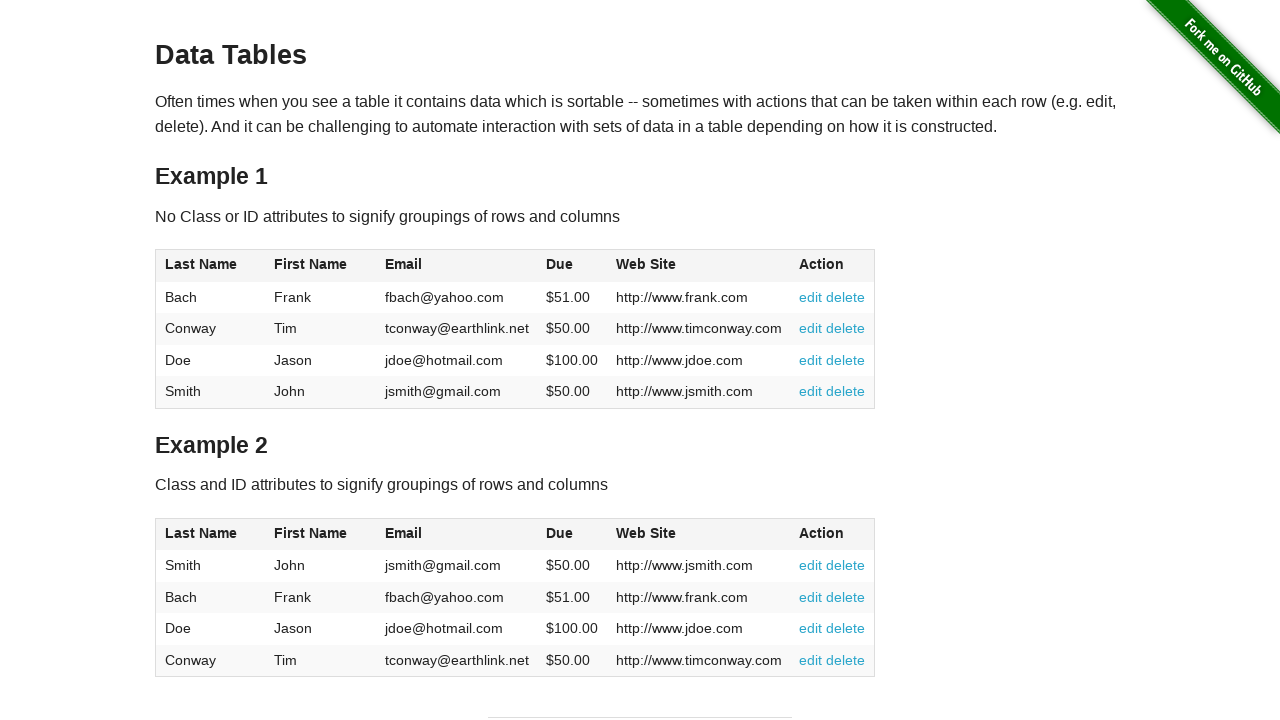

Clicked First Name column header to sort table at (311, 264) on xpath=//span[text()='First Name']
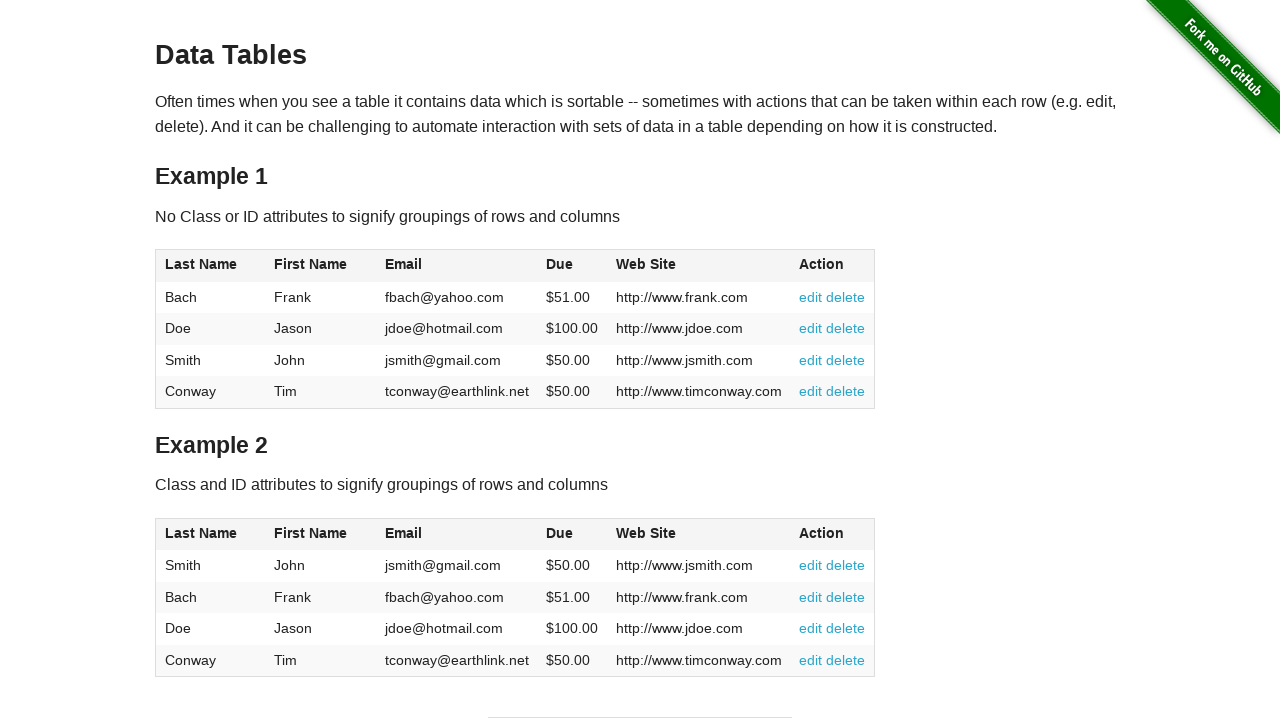

Table loaded and ready
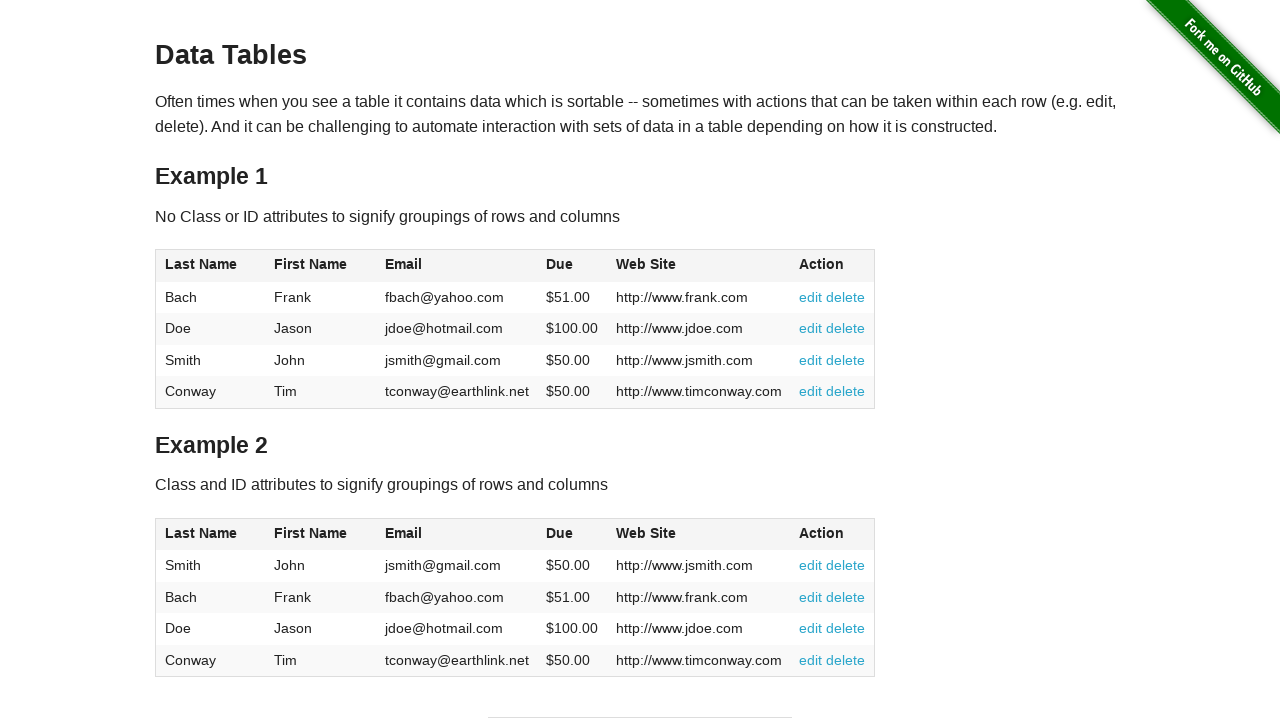

Located email cell with jsmith@gmail.com
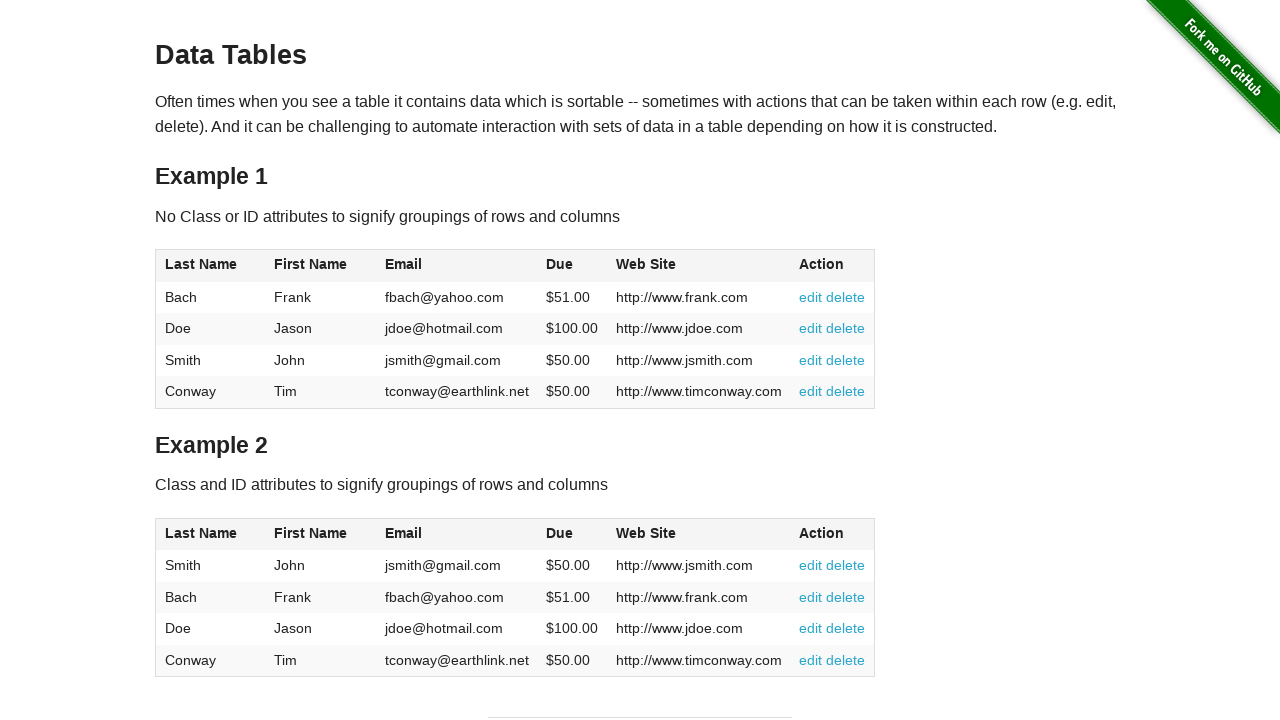

Verified email jsmith@gmail.com is visible in table
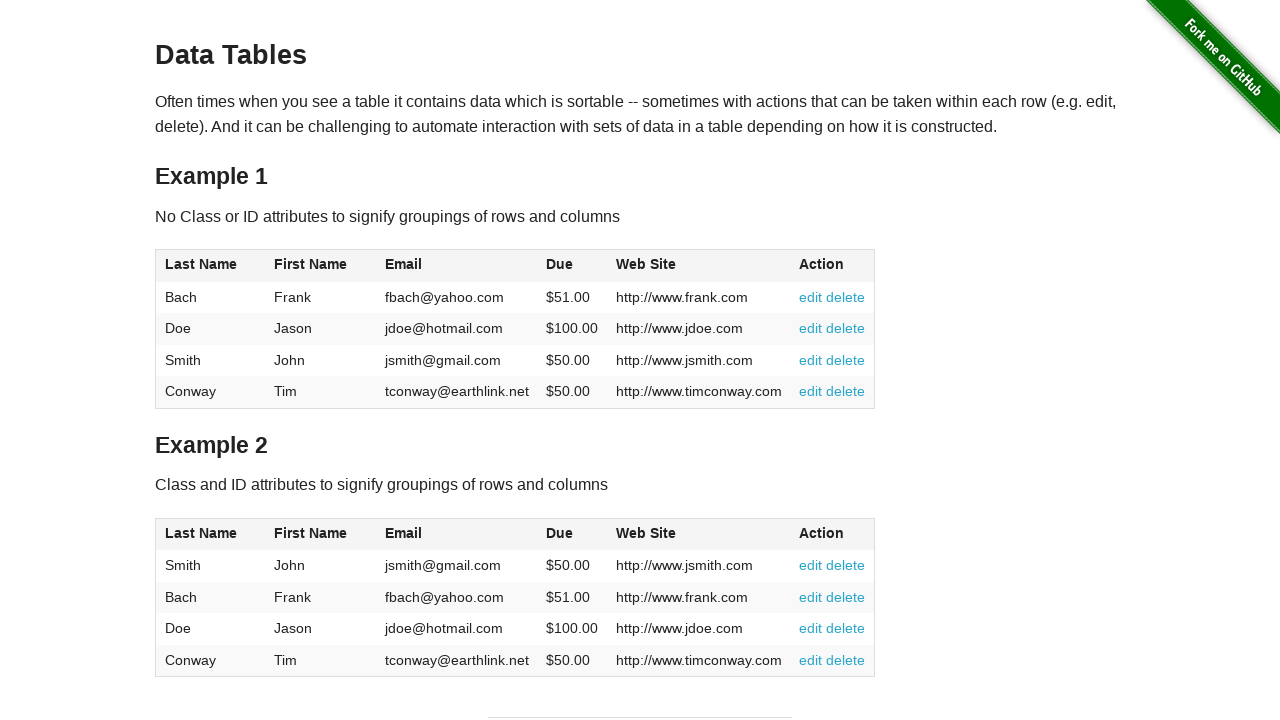

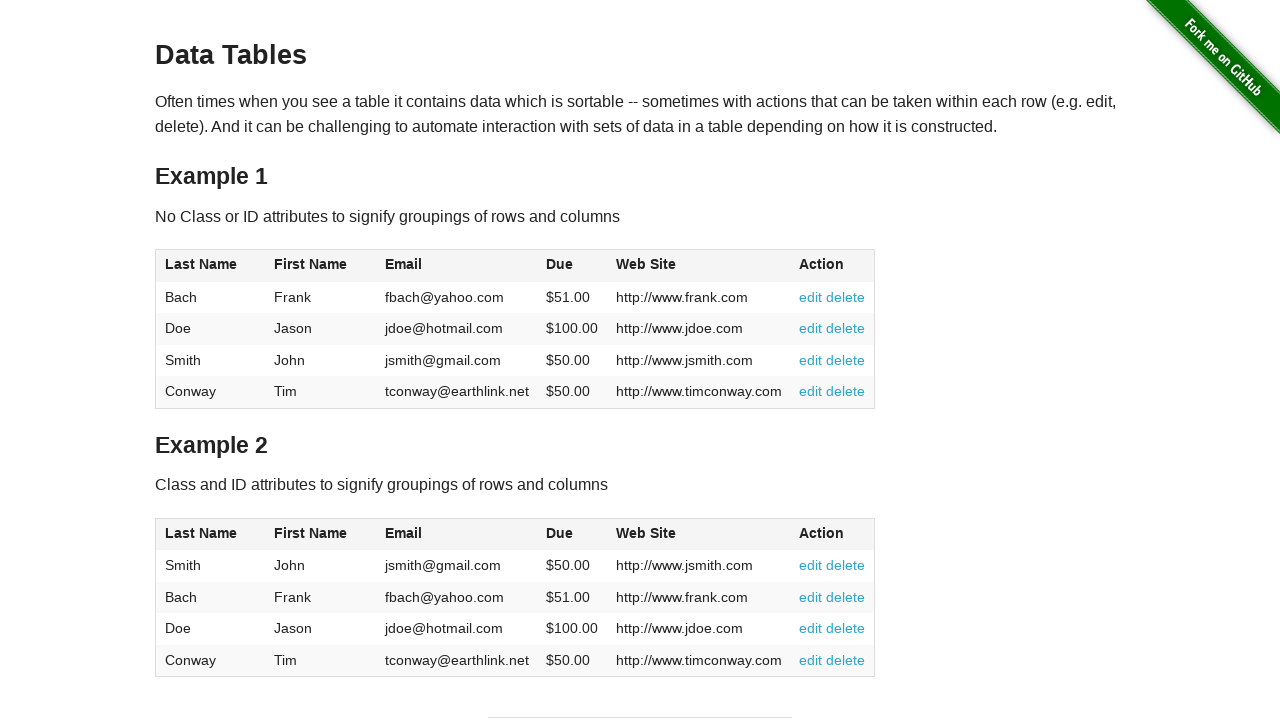